Tests interaction with radio button form elements on an HTML forms tutorial page by locating radio buttons and verifying they are present on the page

Starting URL: https://echoecho.com/htmlforms10.htm

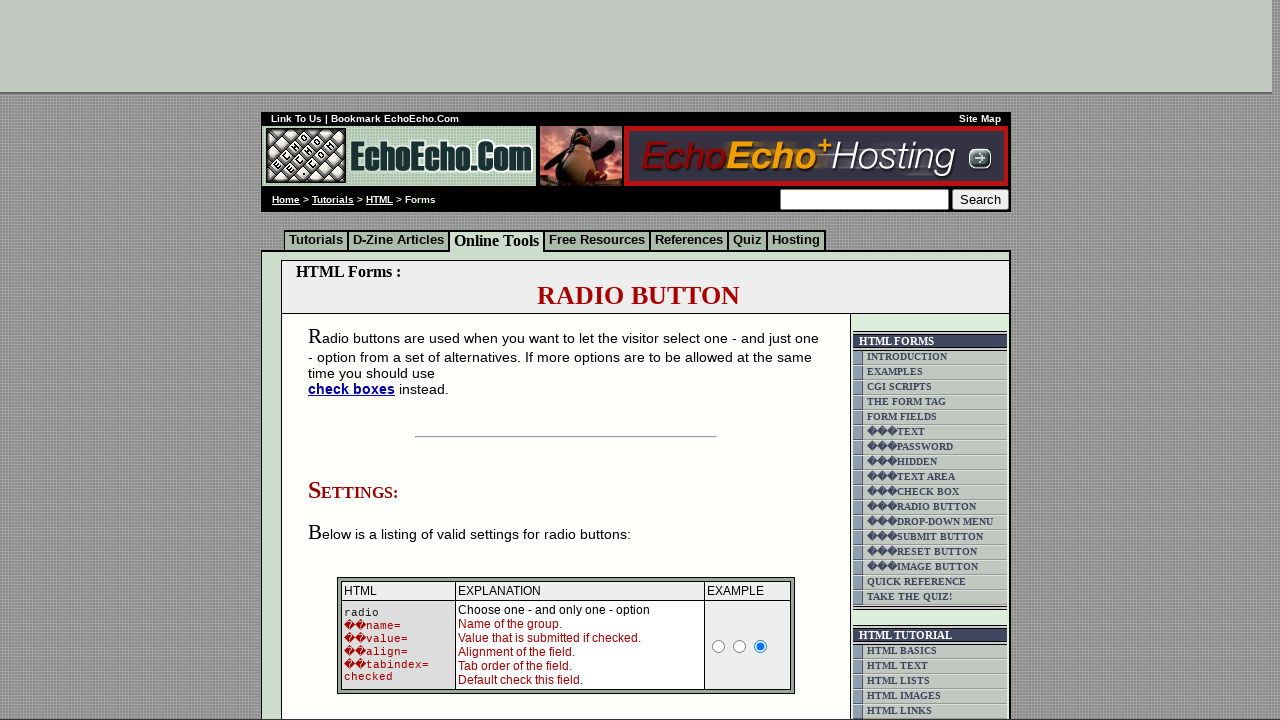

Waited for radio buttons with name 'group1' to be present on the page
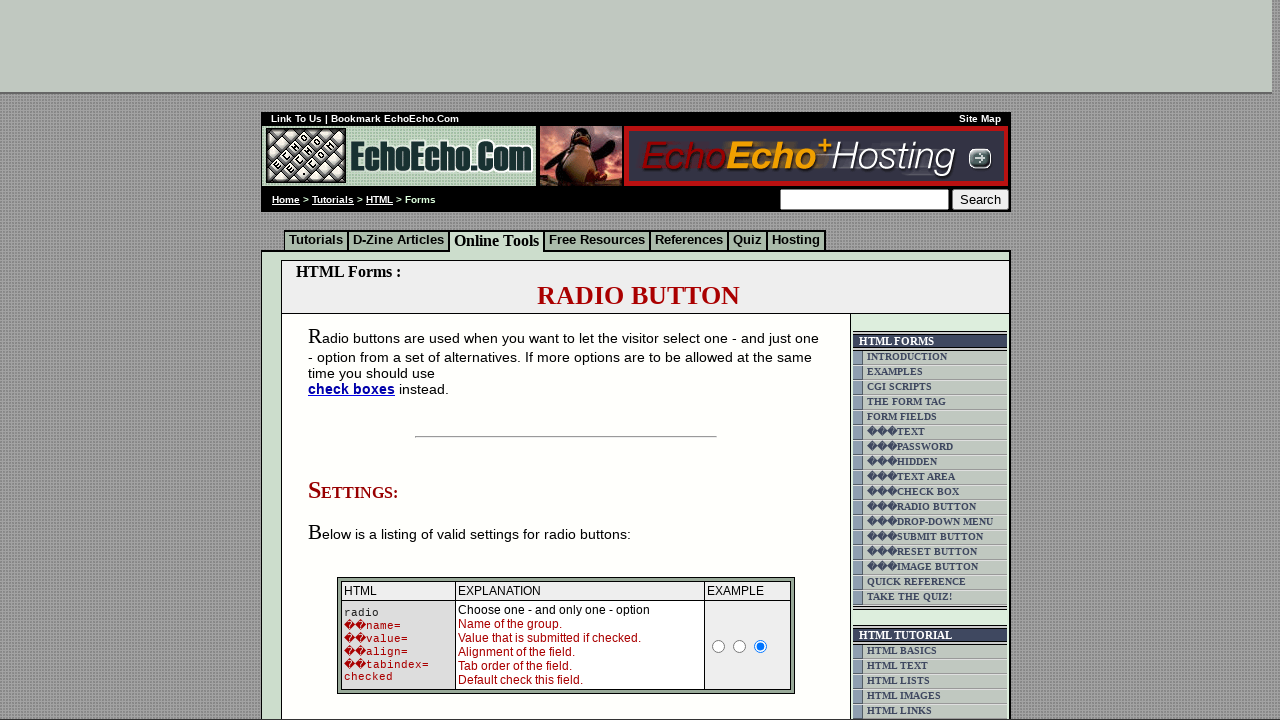

Located all radio buttons with name 'group1'
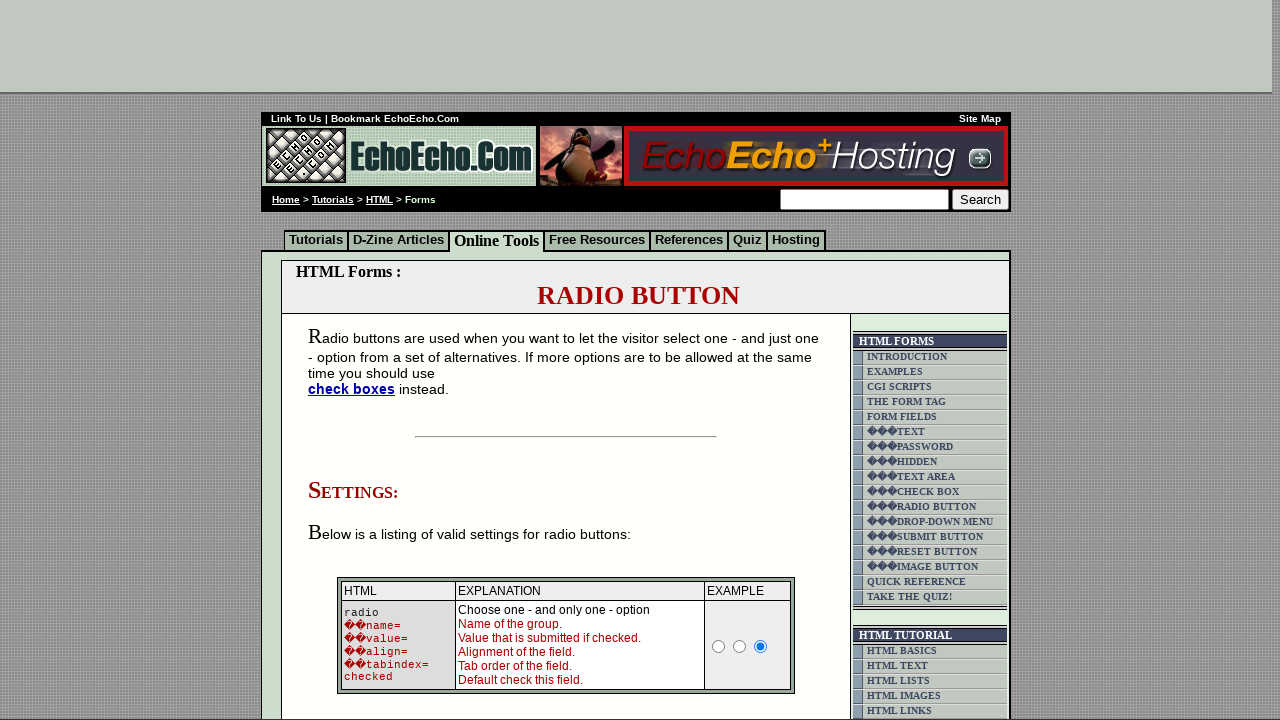

Verified first radio button is present and ready
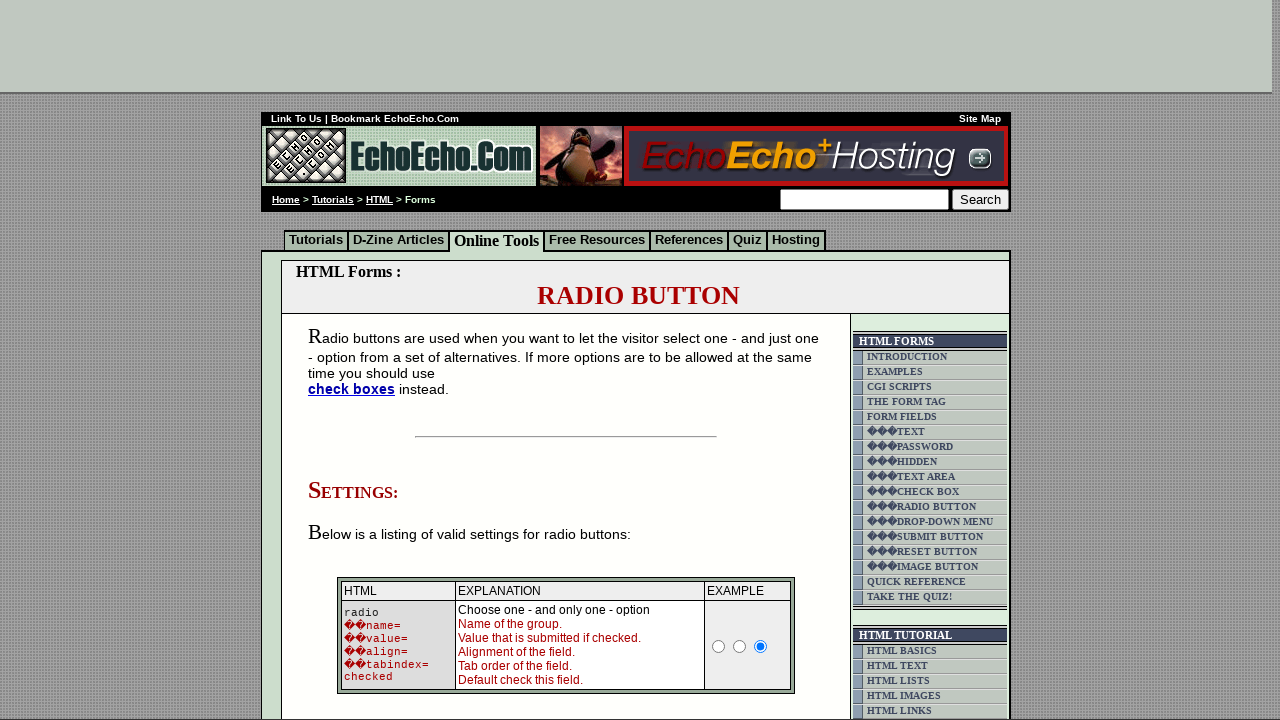

Clicked on the first radio button at (356, 360) on input[name='group1'] >> nth=0
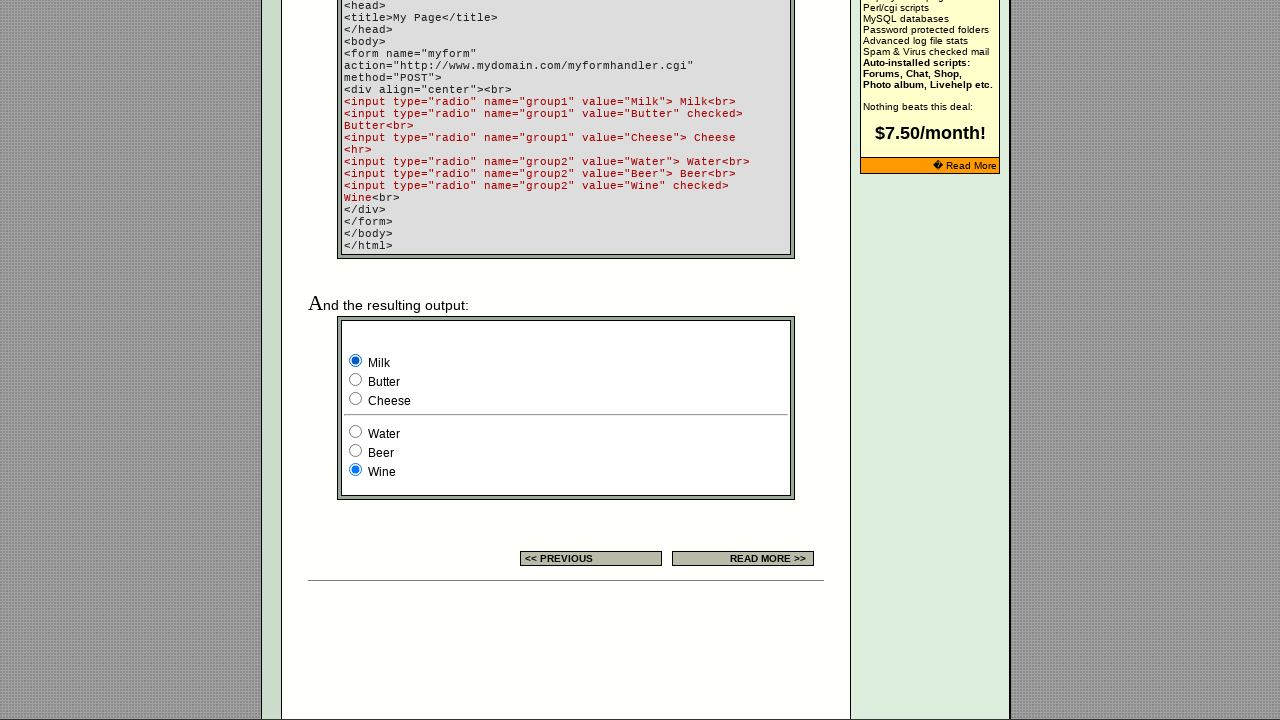

Clicked on the second radio button to demonstrate selection at (356, 380) on input[name='group1'] >> nth=1
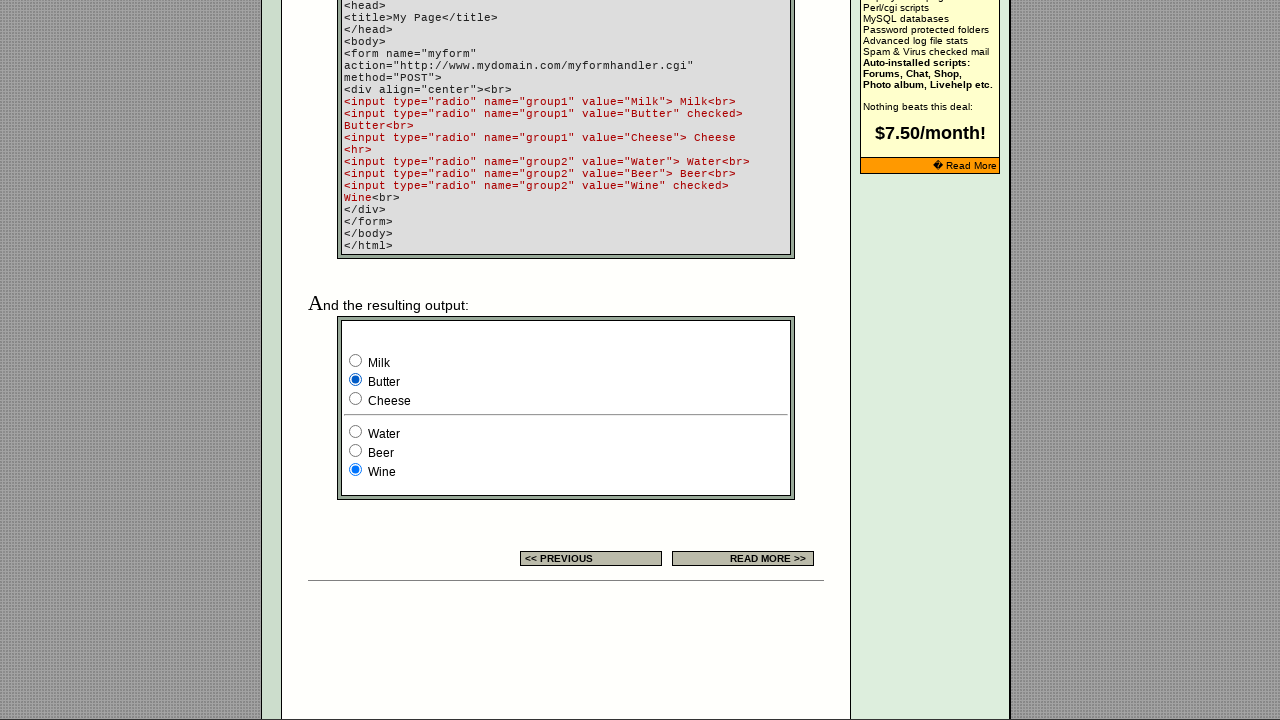

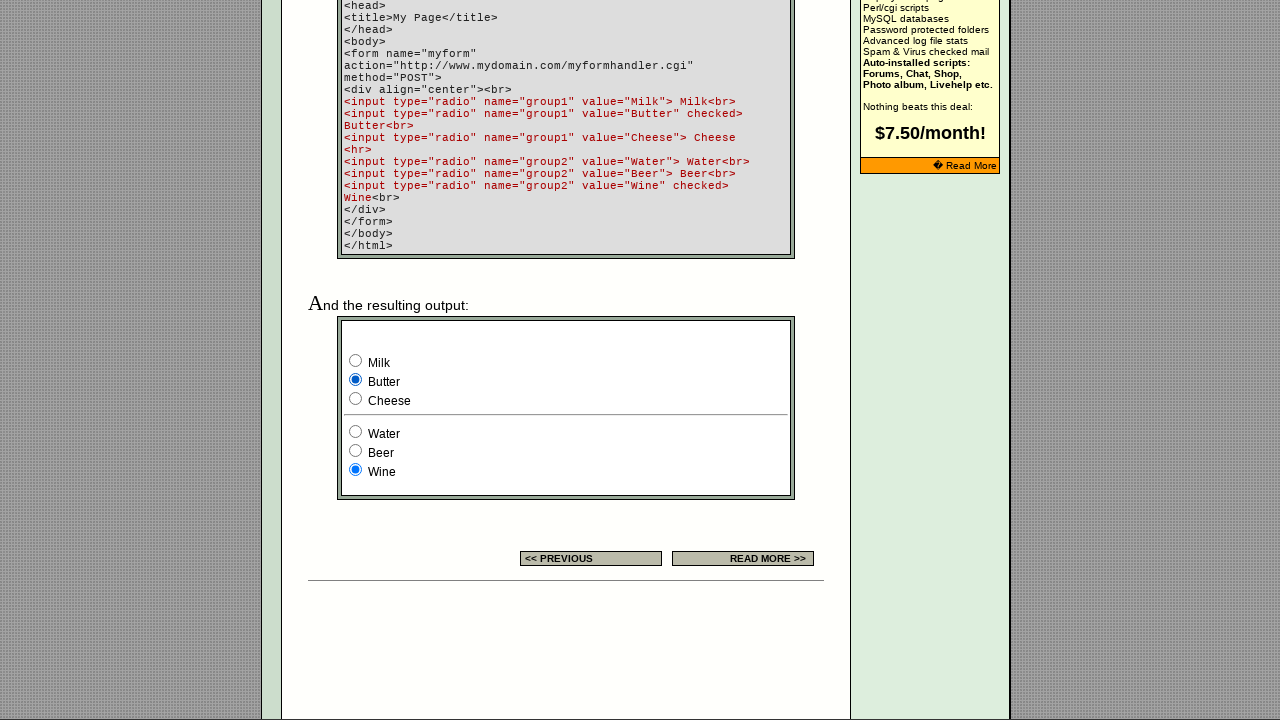